Tests the hotel search page by filling in the hotel location field with a city name and entering an email address in the newsletter subscription input field.

Starting URL: https://hotel-testlab.coderslab.pl/en/

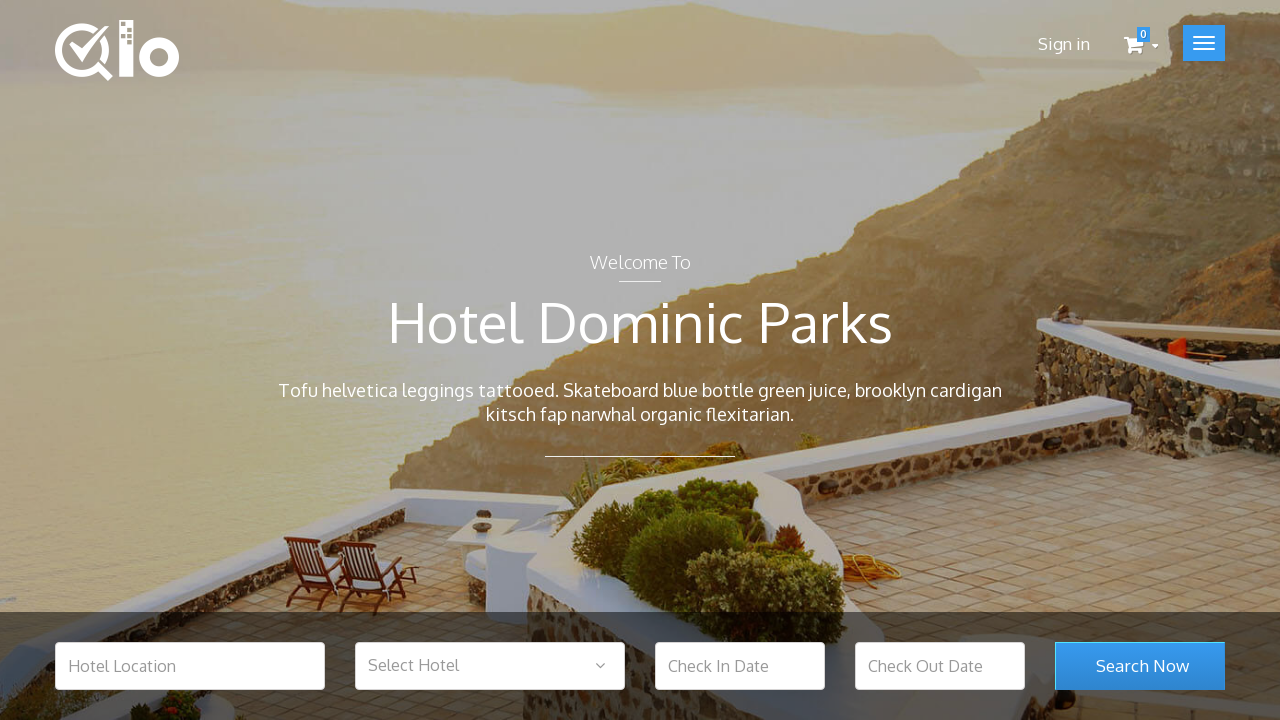

Filled hotel location field with 'Warsaw' on #hotel_location
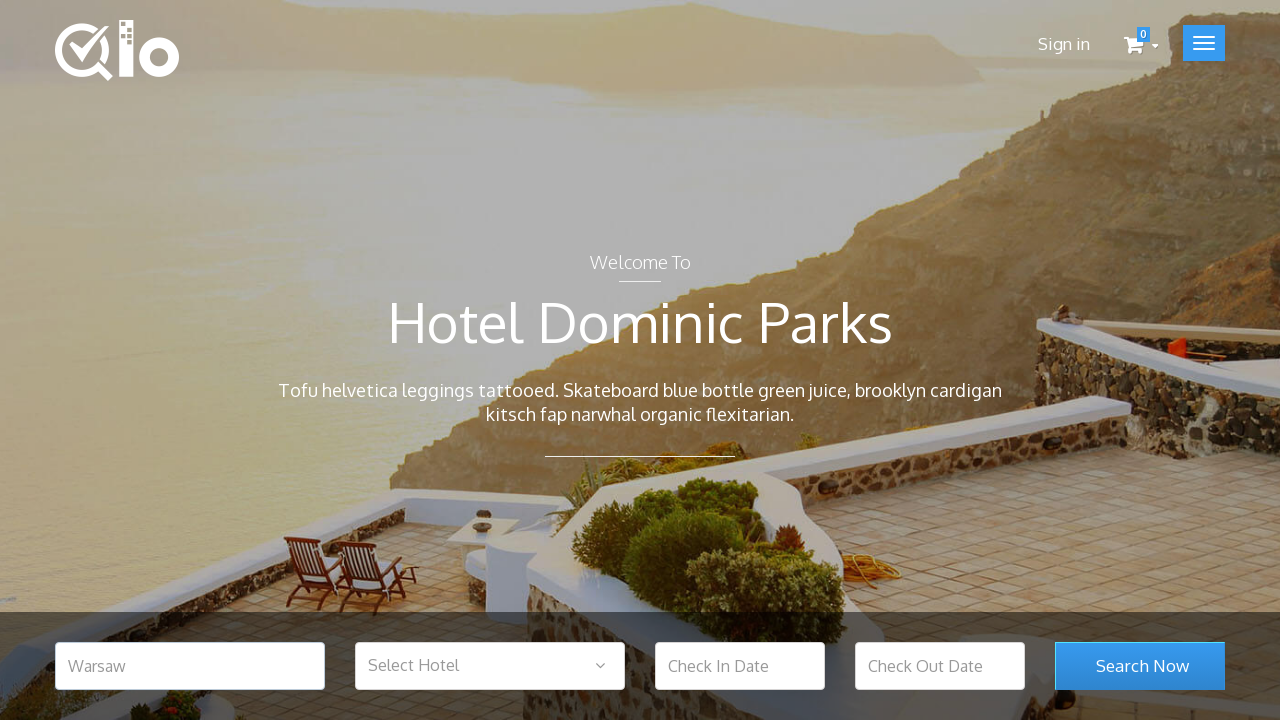

Filled newsletter subscription field with 'test@test.com' on #newsletter-input
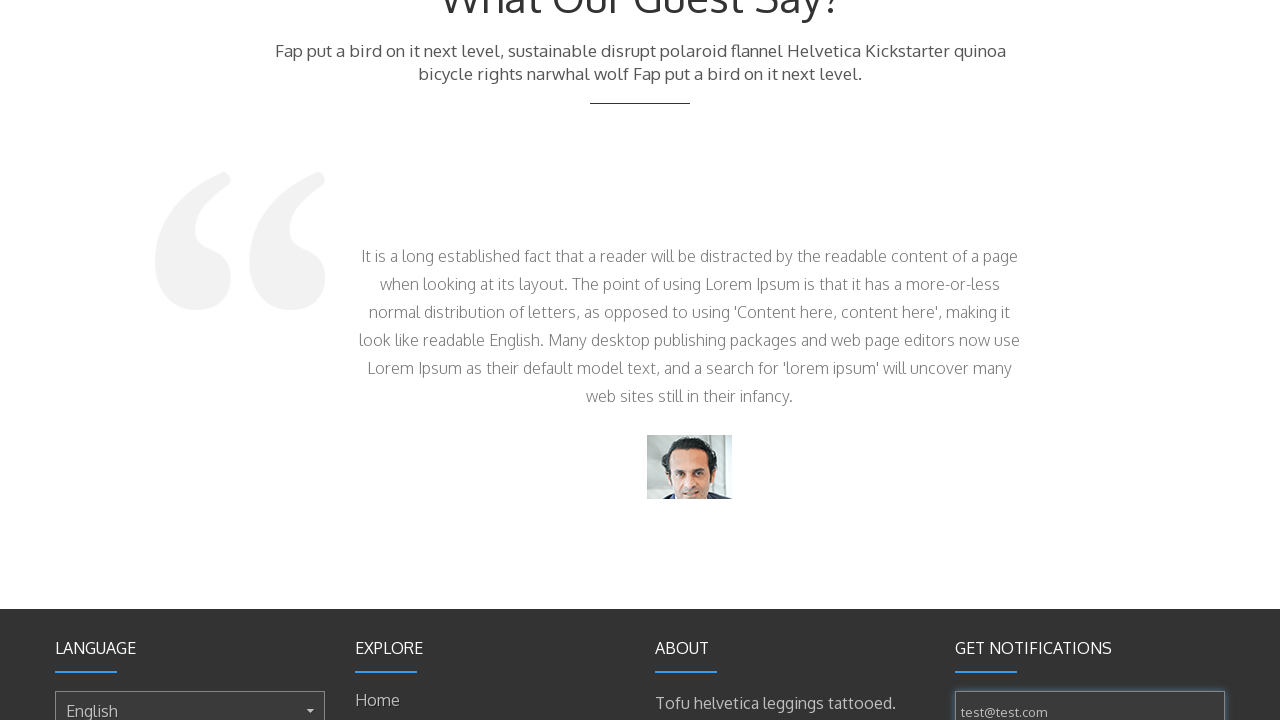

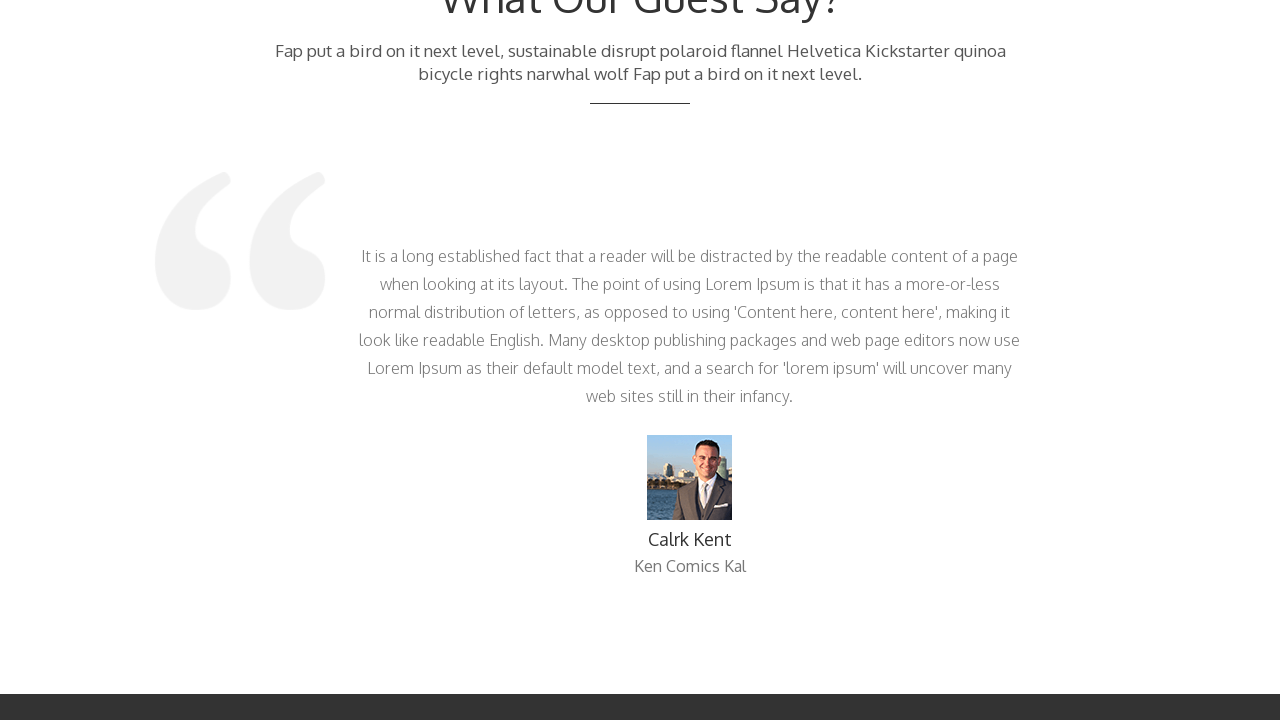